Tests checkbox functionality by selecting all checkboxes on the page

Starting URL: https://testautomationpractice.blogspot.com/

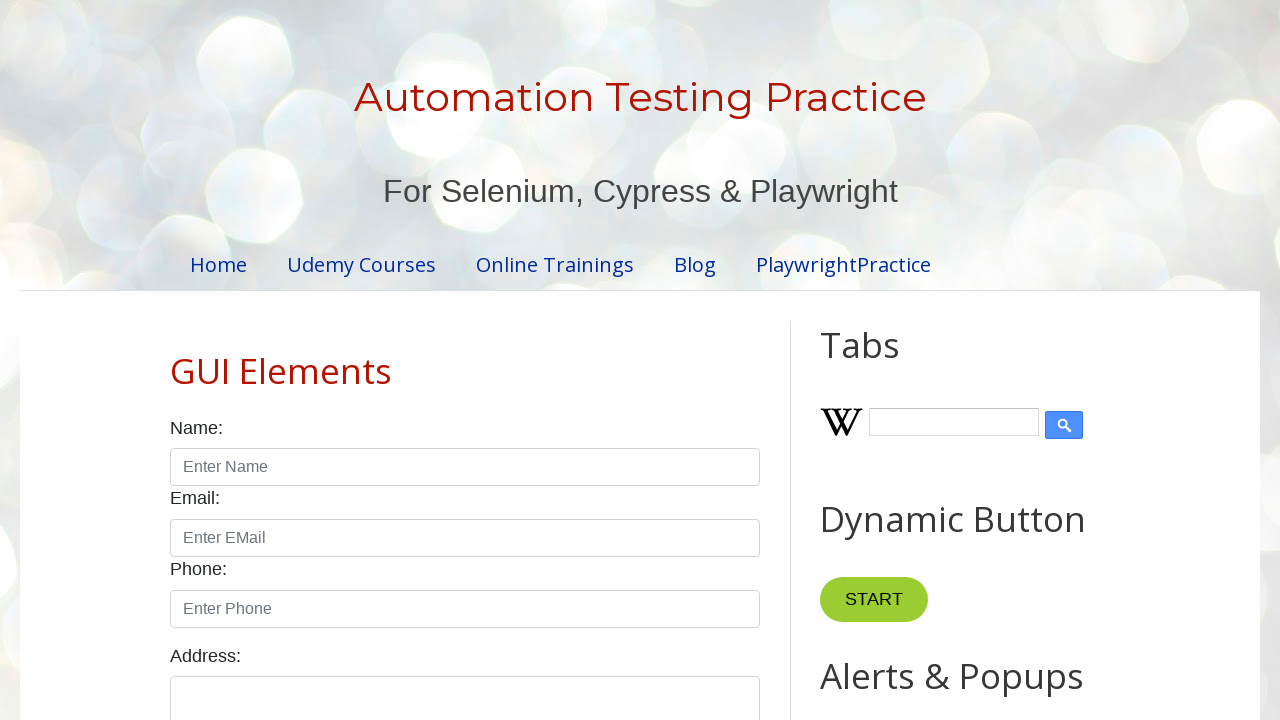

Located all checkboxes on the page with class 'form-check-input'
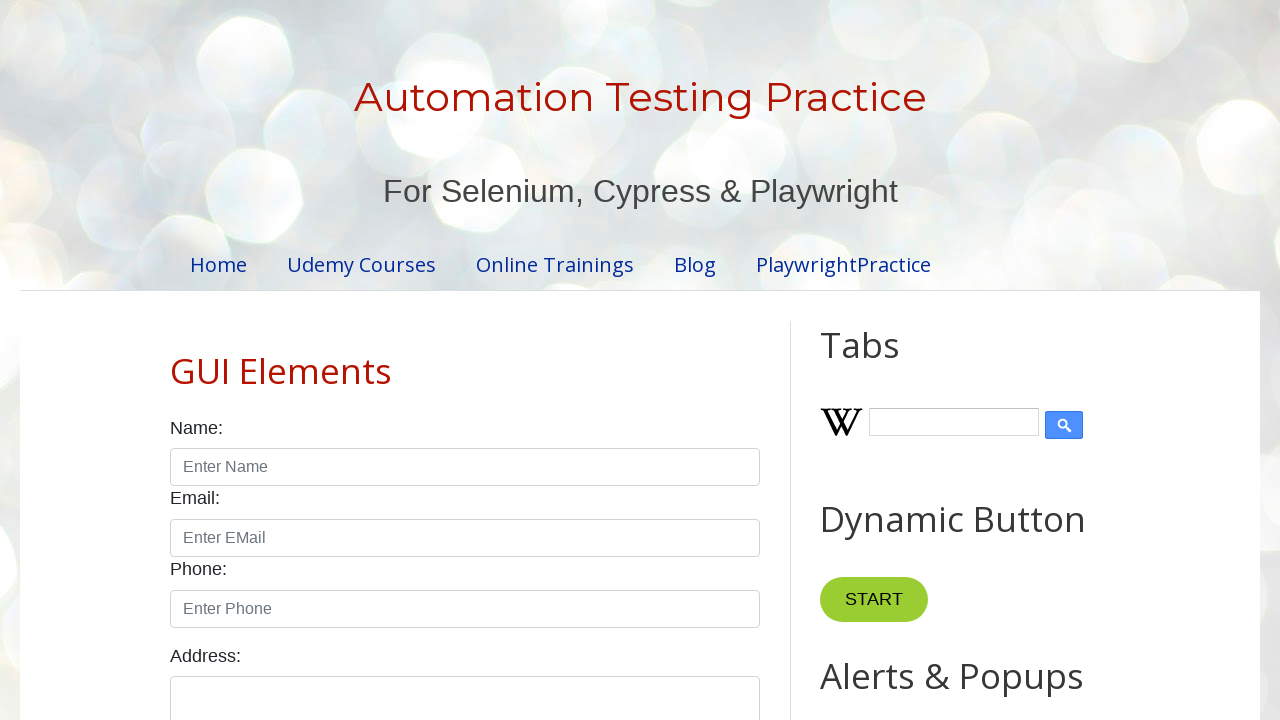

Selected a checkbox at (176, 360) on xpath=//input[@class='form-check-input'][@type='checkbox'] >> nth=0
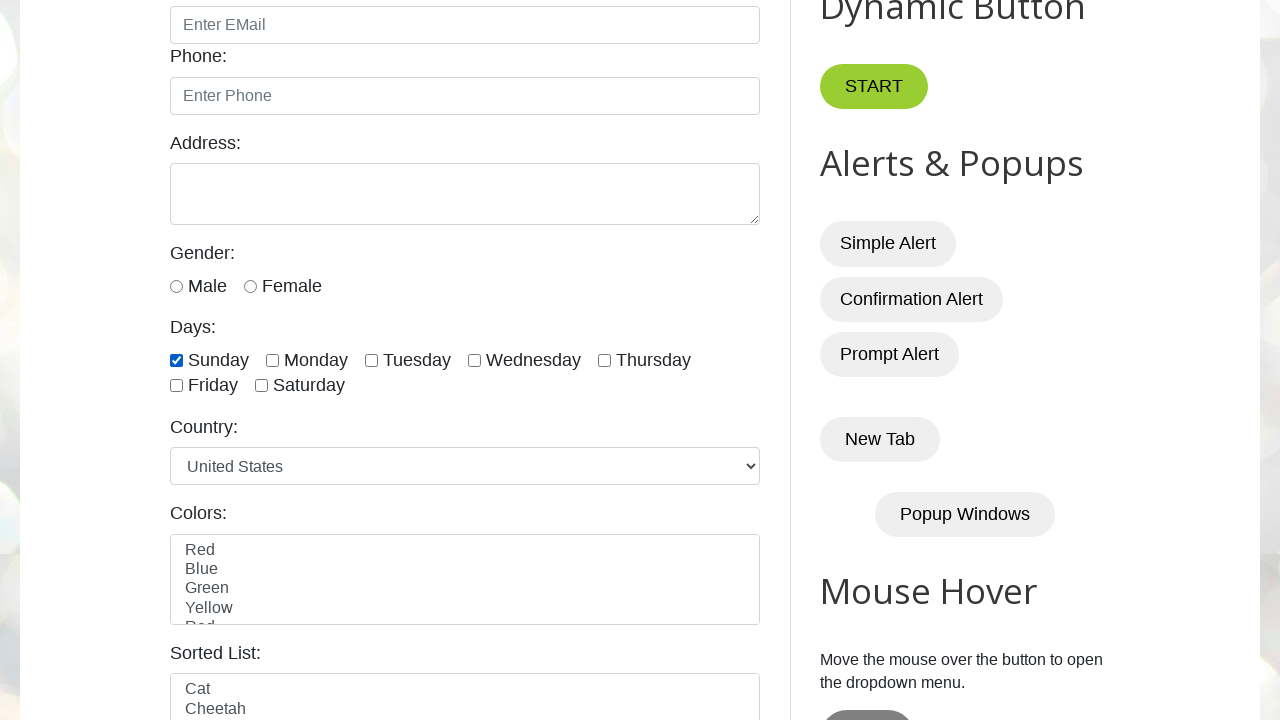

Selected a checkbox at (272, 360) on xpath=//input[@class='form-check-input'][@type='checkbox'] >> nth=1
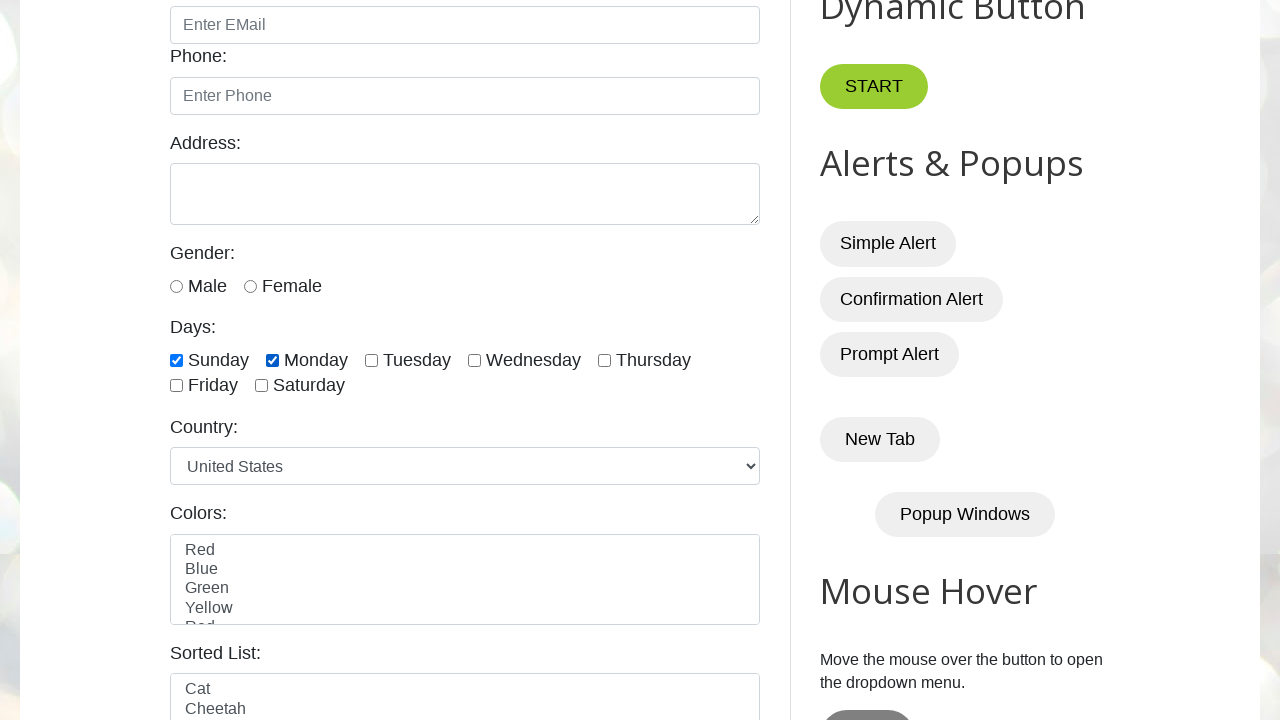

Selected a checkbox at (372, 360) on xpath=//input[@class='form-check-input'][@type='checkbox'] >> nth=2
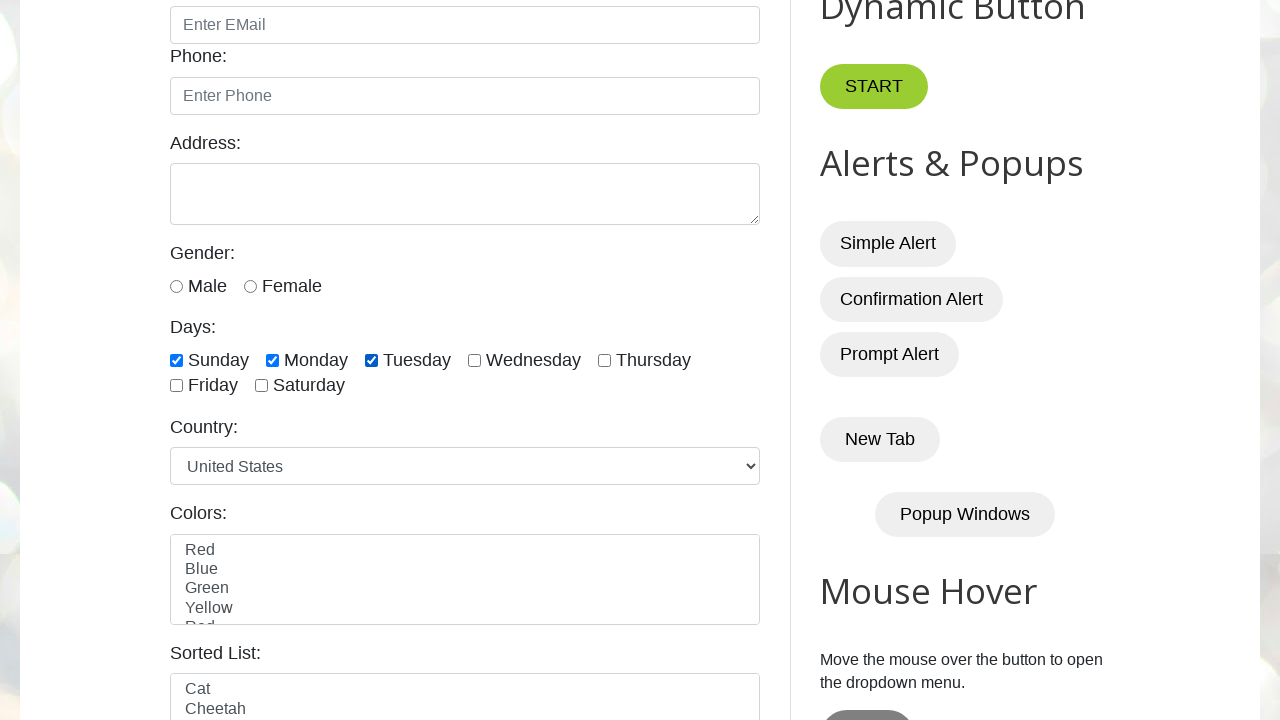

Selected a checkbox at (474, 360) on xpath=//input[@class='form-check-input'][@type='checkbox'] >> nth=3
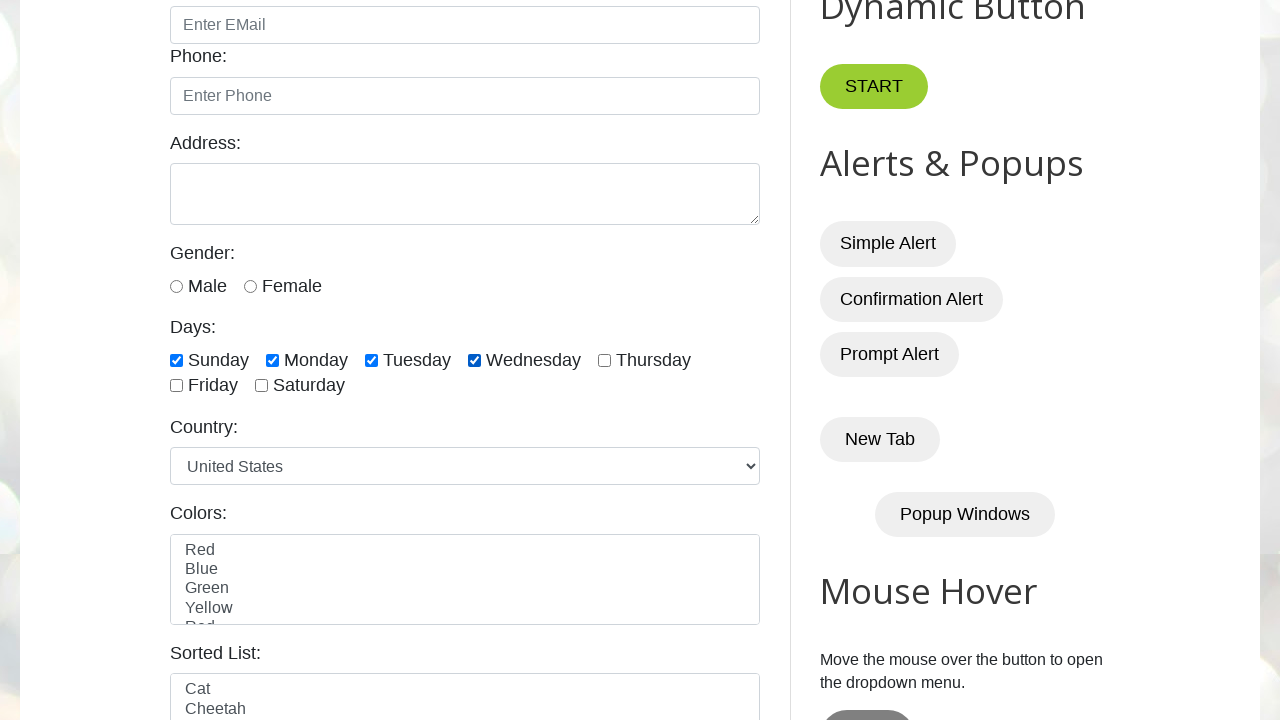

Selected a checkbox at (604, 360) on xpath=//input[@class='form-check-input'][@type='checkbox'] >> nth=4
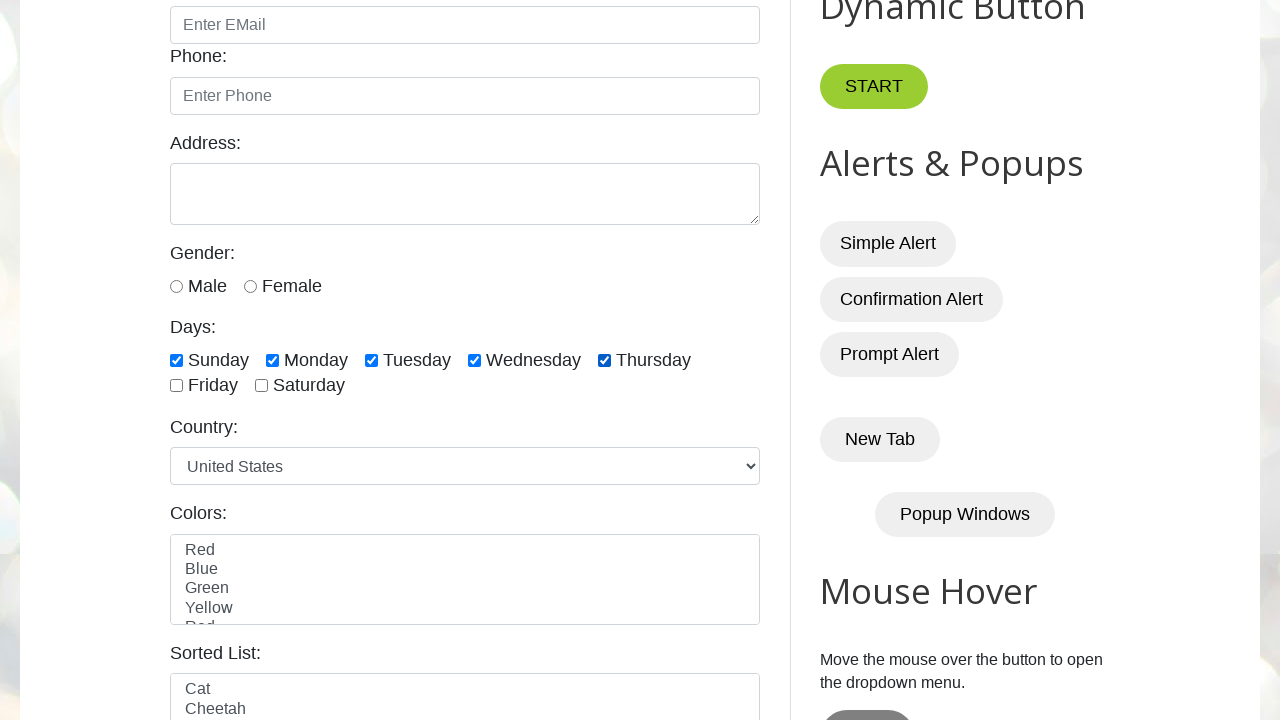

Selected a checkbox at (176, 386) on xpath=//input[@class='form-check-input'][@type='checkbox'] >> nth=5
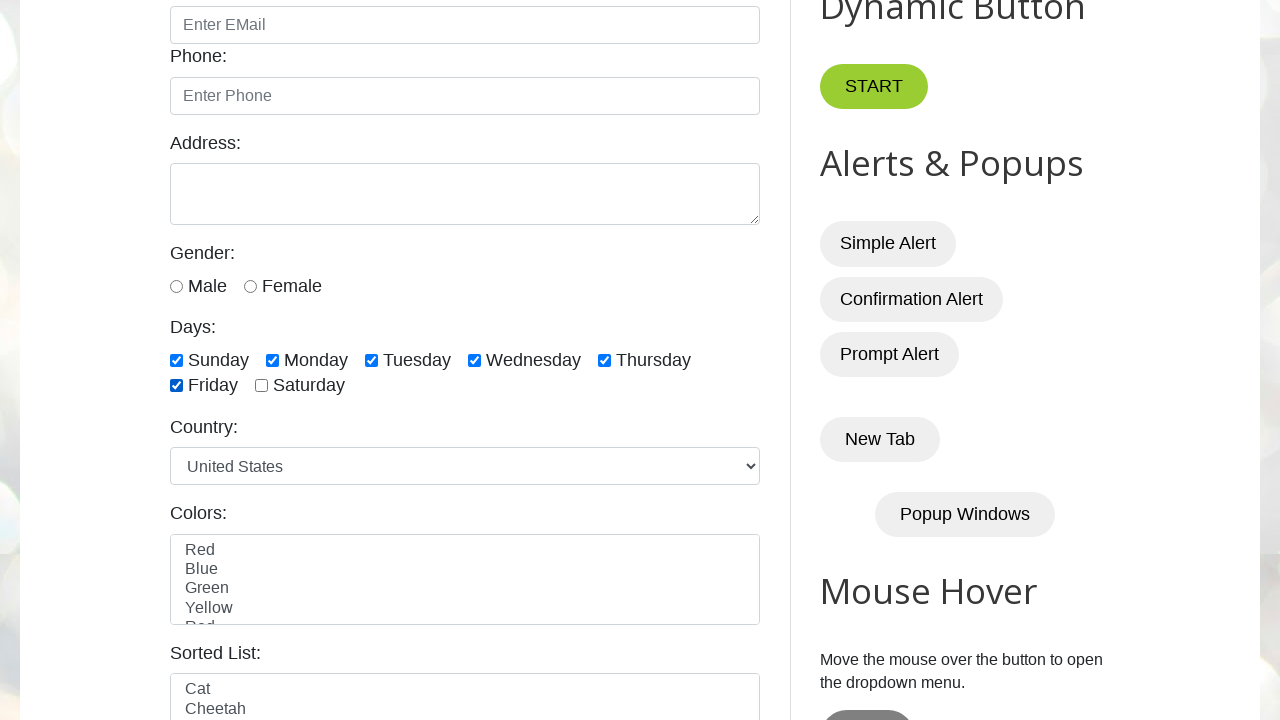

Selected a checkbox at (262, 386) on xpath=//input[@class='form-check-input'][@type='checkbox'] >> nth=6
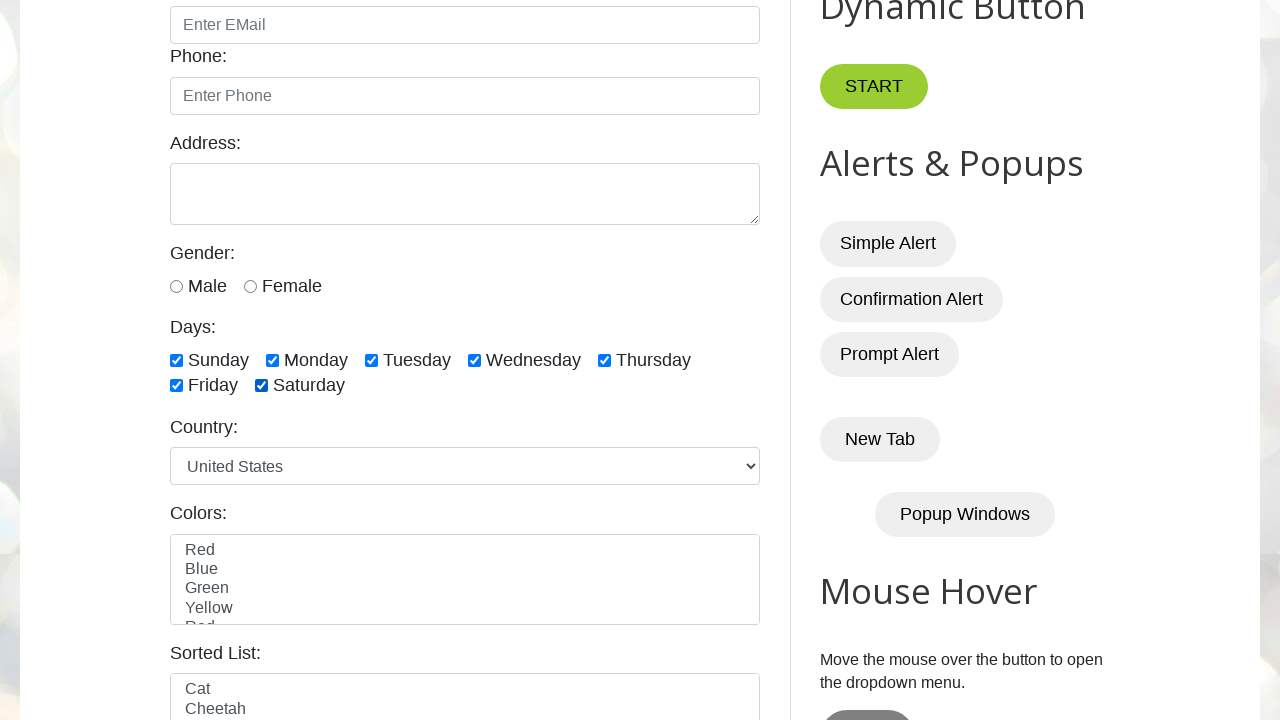

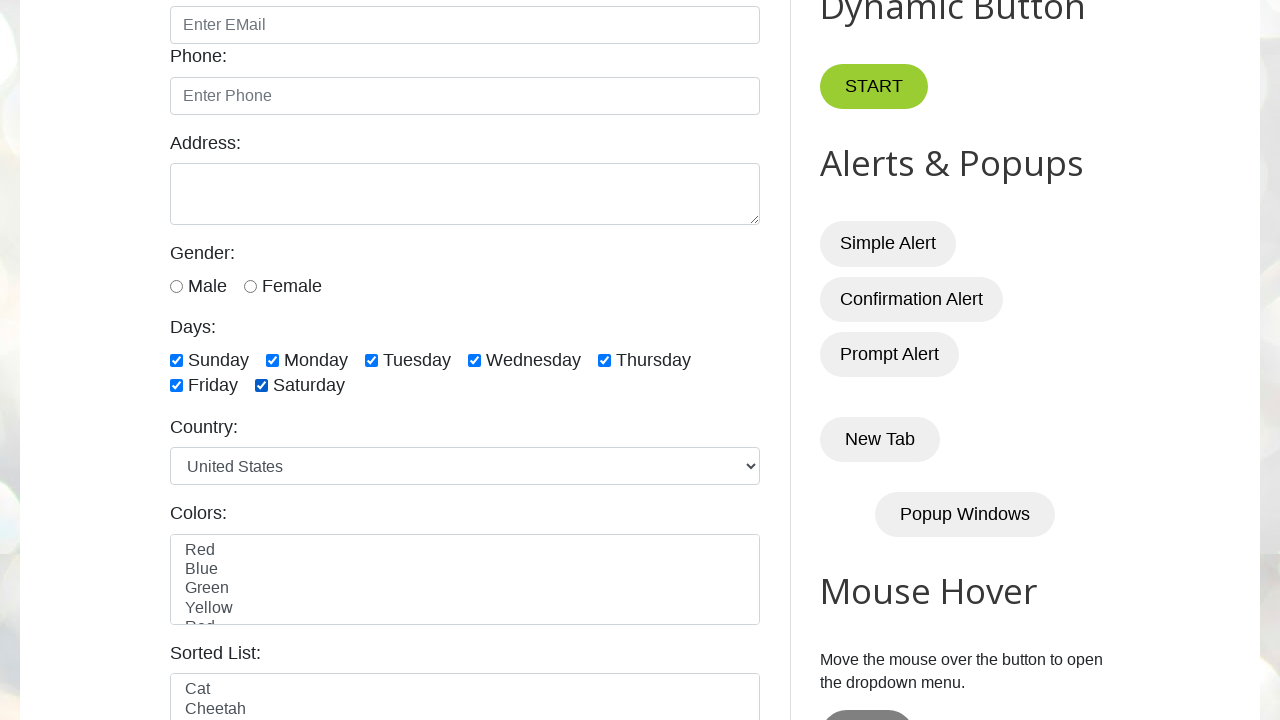